Tests browser navigation by clicking on AB test link, navigating back, then clicking on checkboxes link, demonstrating forward/backward navigation

Starting URL: http://the-internet.herokuapp.com/

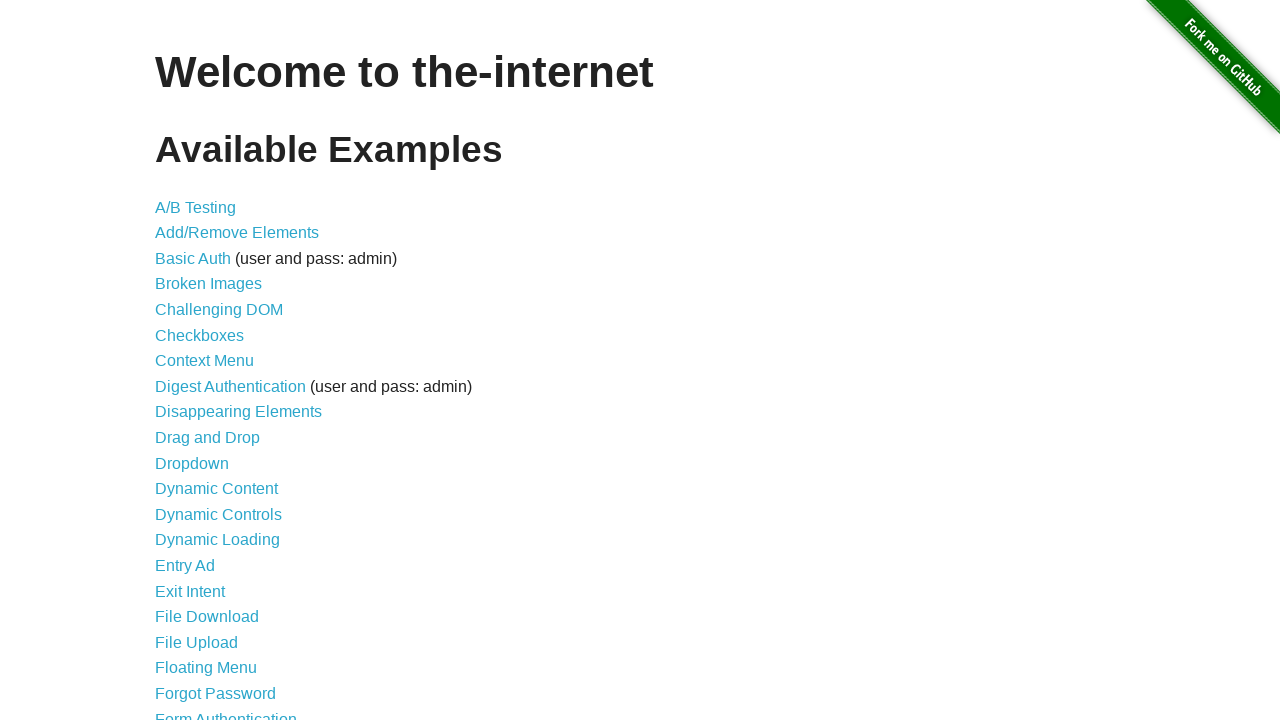

Clicked on A/B Test link at (196, 207) on a[href='/abtest']
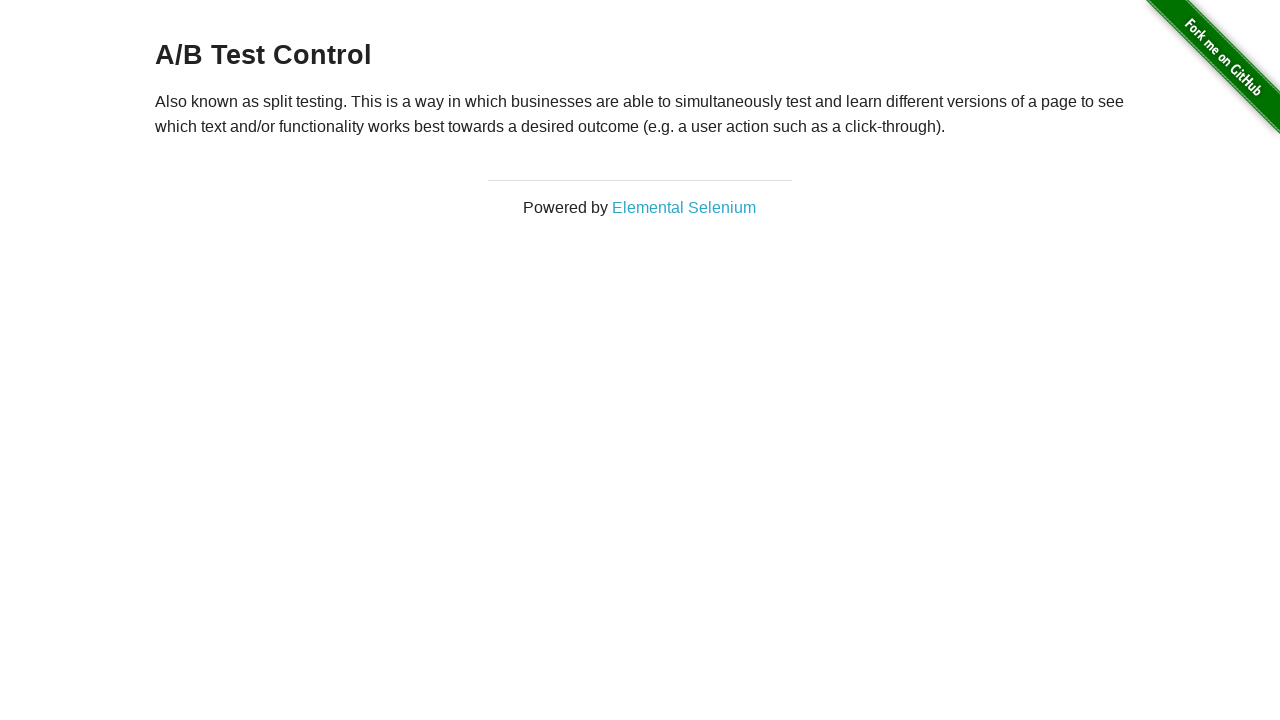

Retrieved A/B Test page title
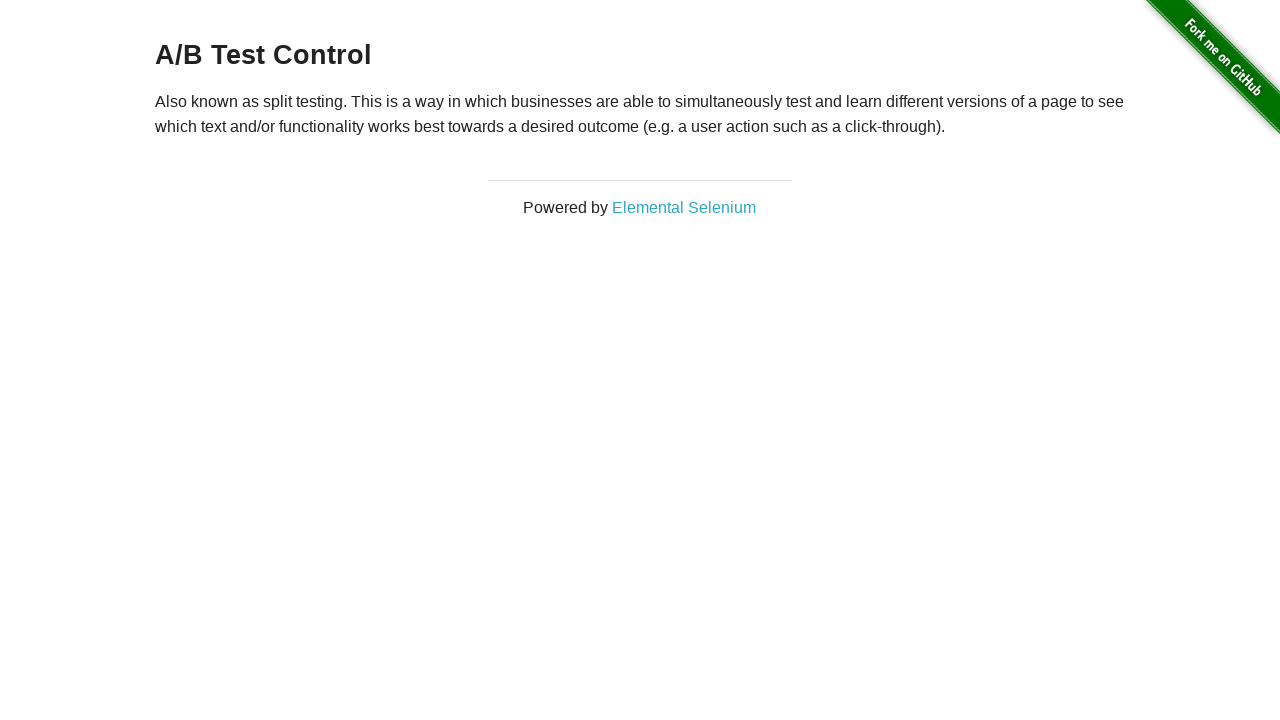

Navigated back to homepage
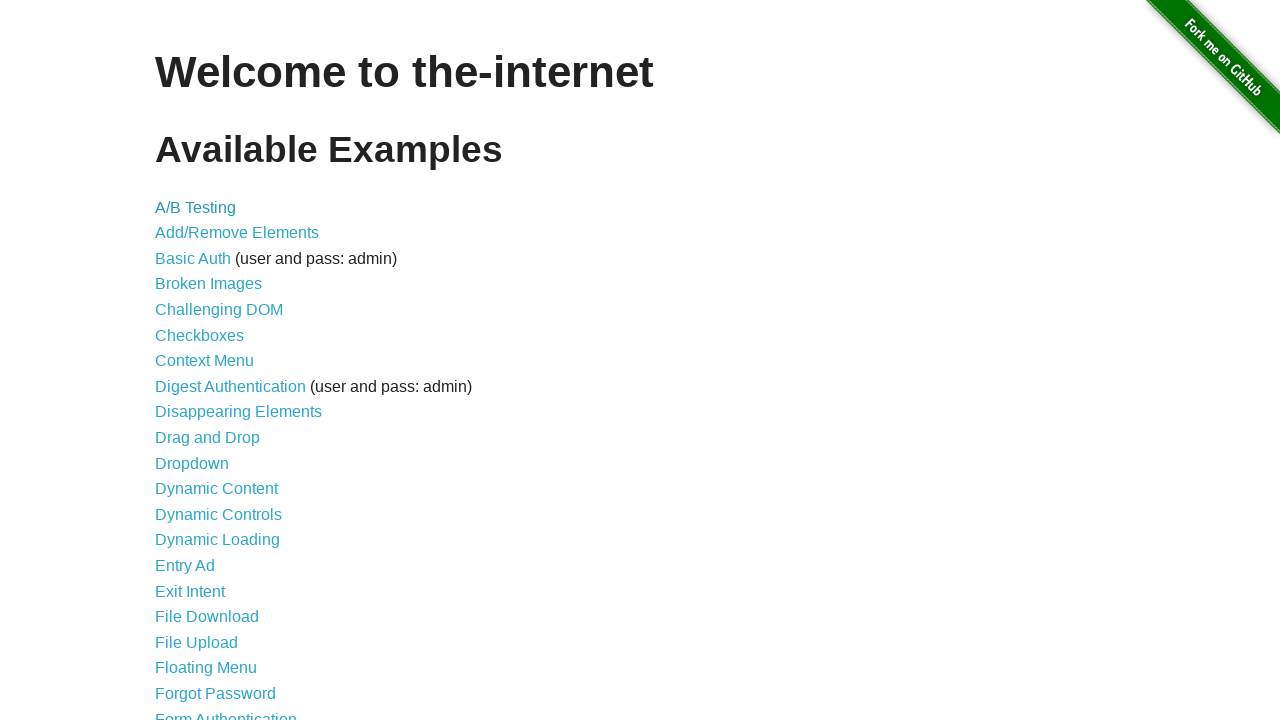

Clicked on checkboxes link at (200, 335) on a[href='/checkboxes']
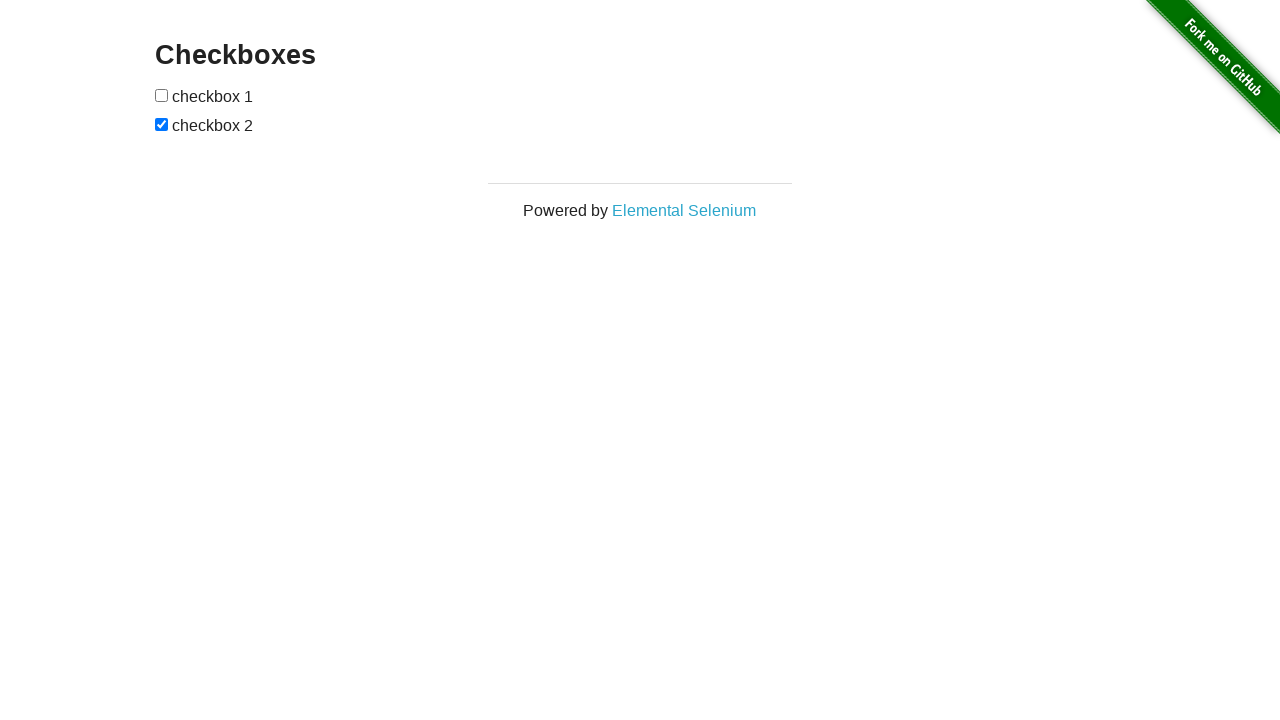

Retrieved checkboxes page title
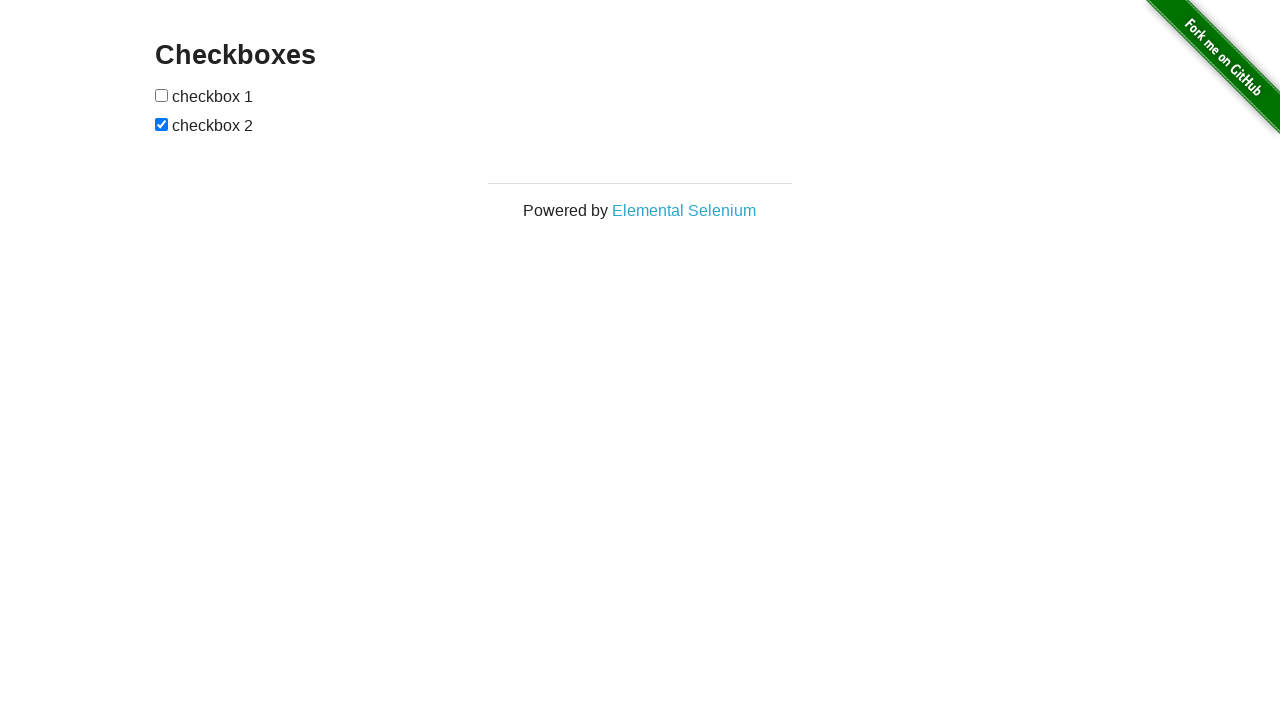

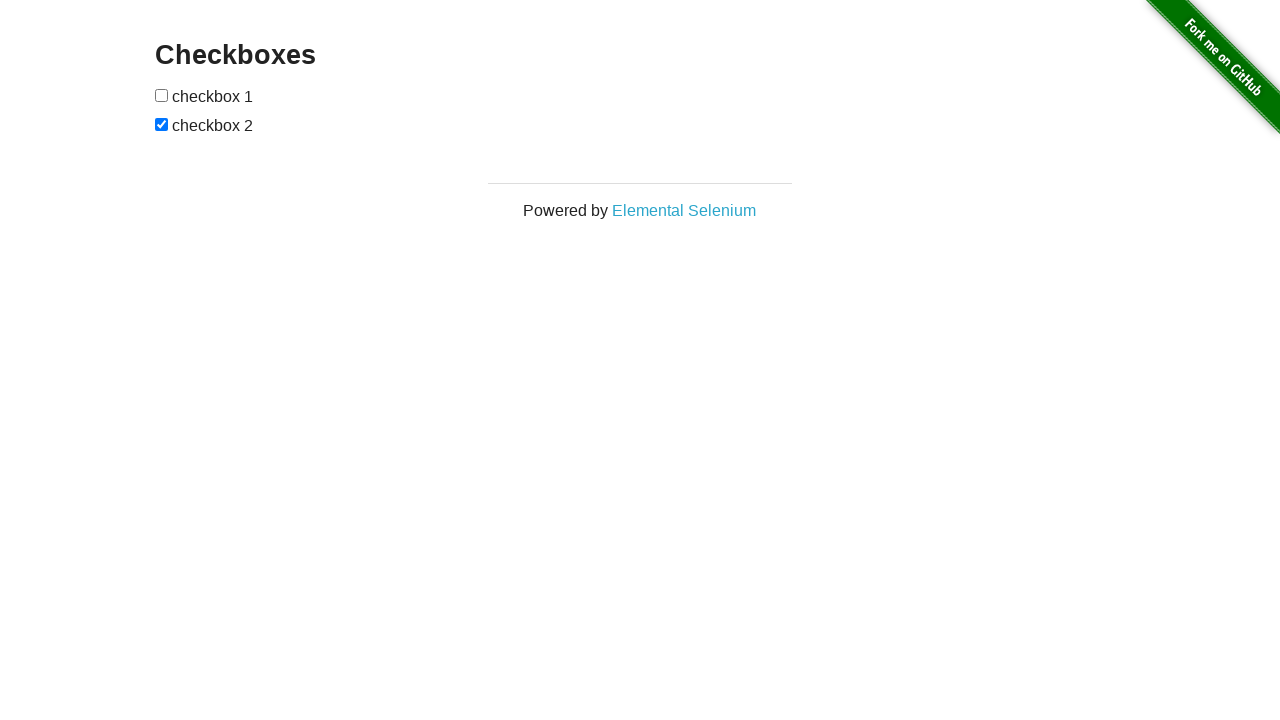